Tests arrow keys (DOWN, UP, RIGHT) for navigation on jQuery UI homepage

Starting URL: https://jqueryui.com/

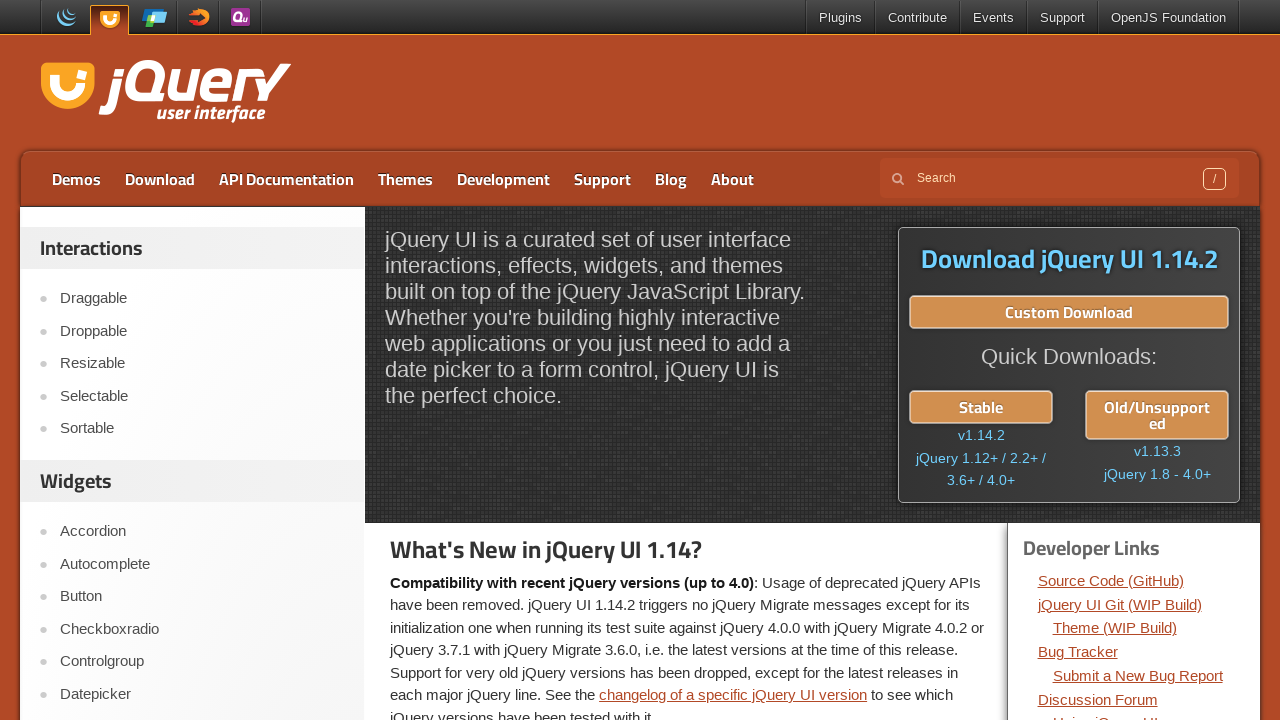

Pressed ArrowDown key (1st press)
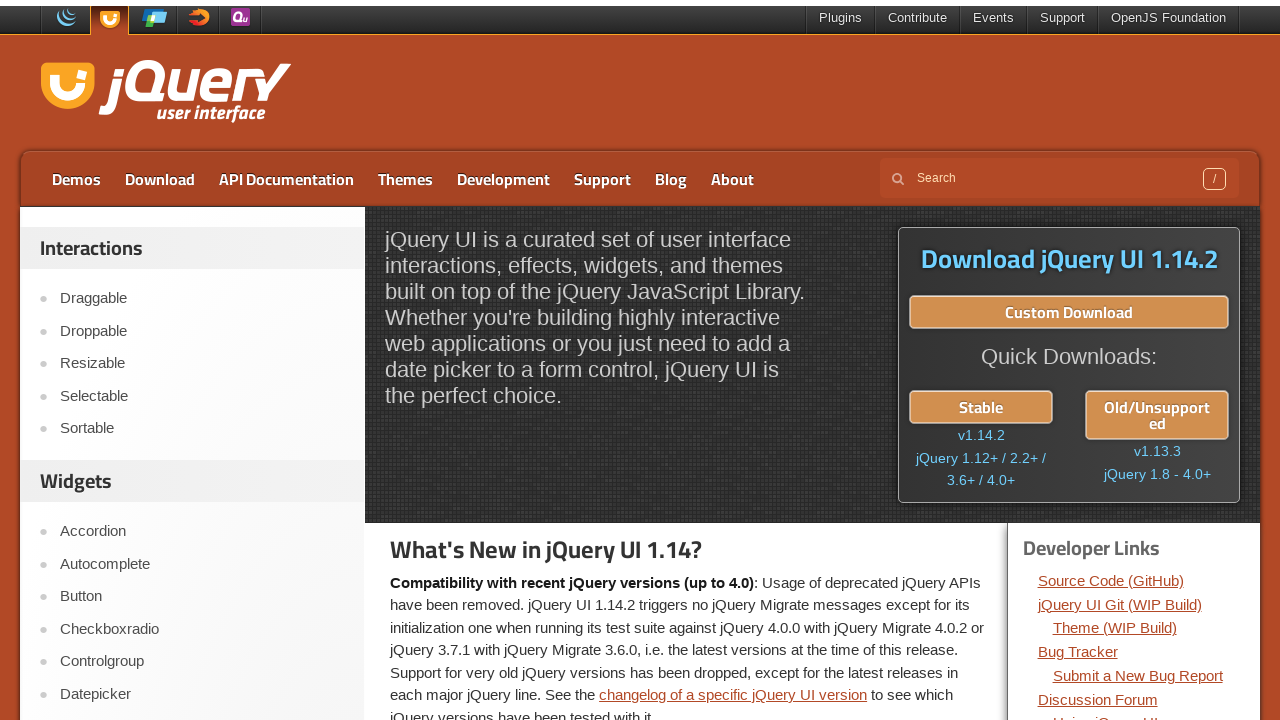

Pressed ArrowDown key (2nd press)
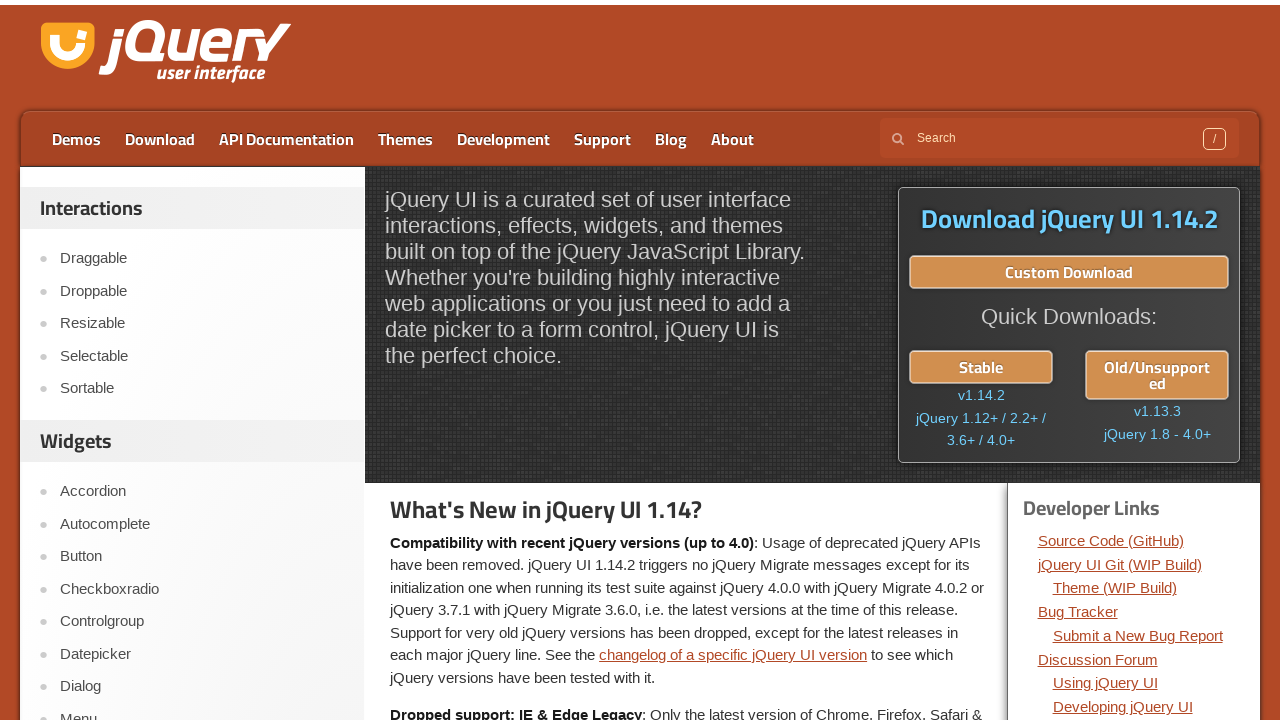

Pressed ArrowDown key (3rd press)
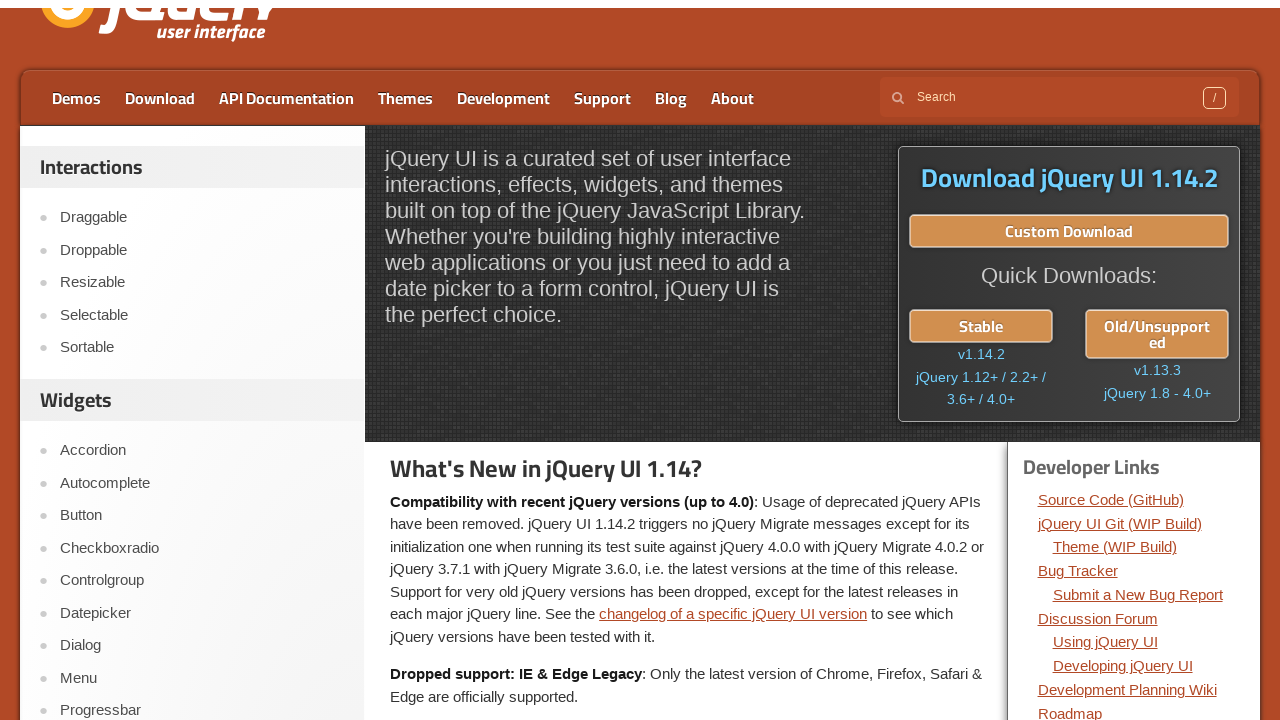

Pressed ArrowDown key (4th press)
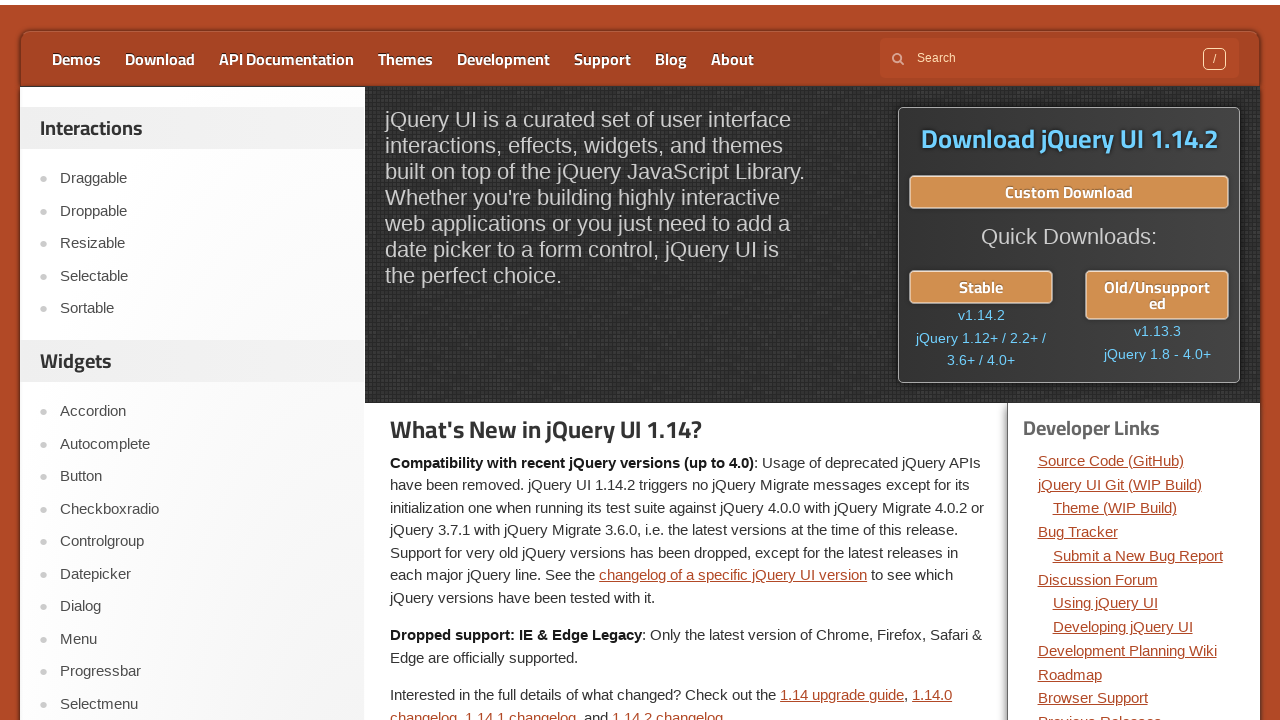

Pressed ArrowDown key (5th press)
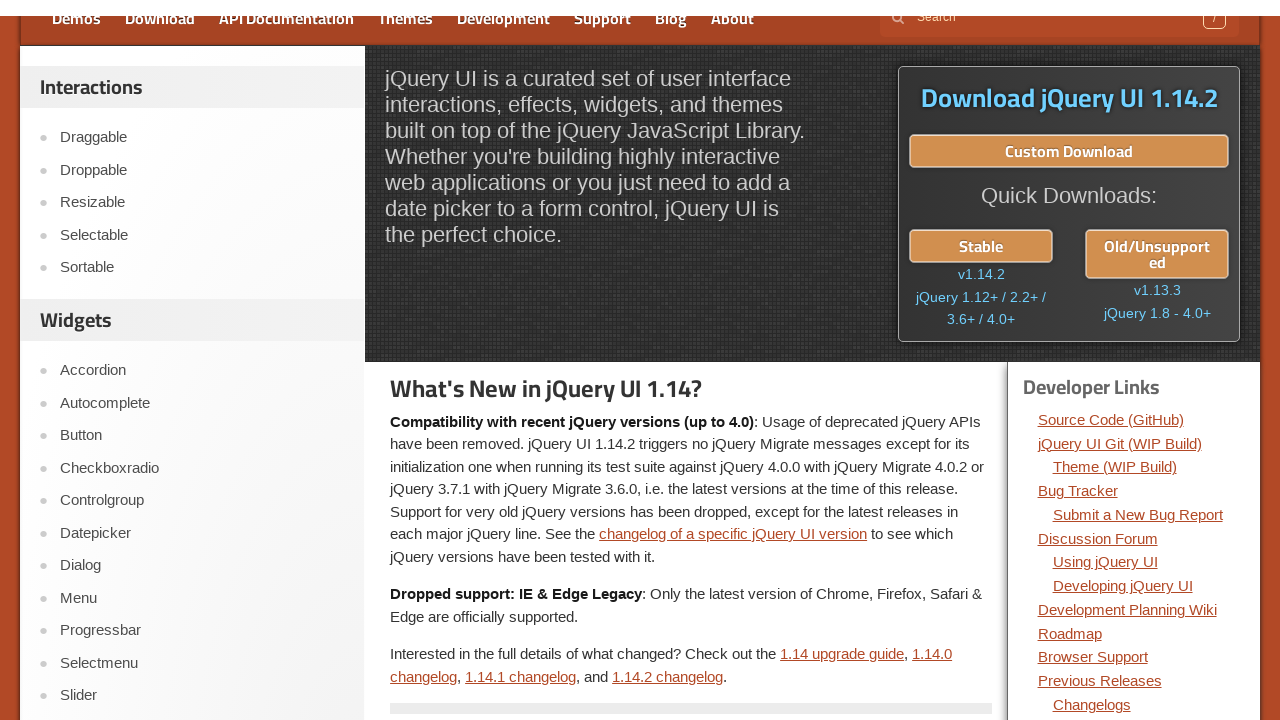

Pressed ArrowDown key (6th press)
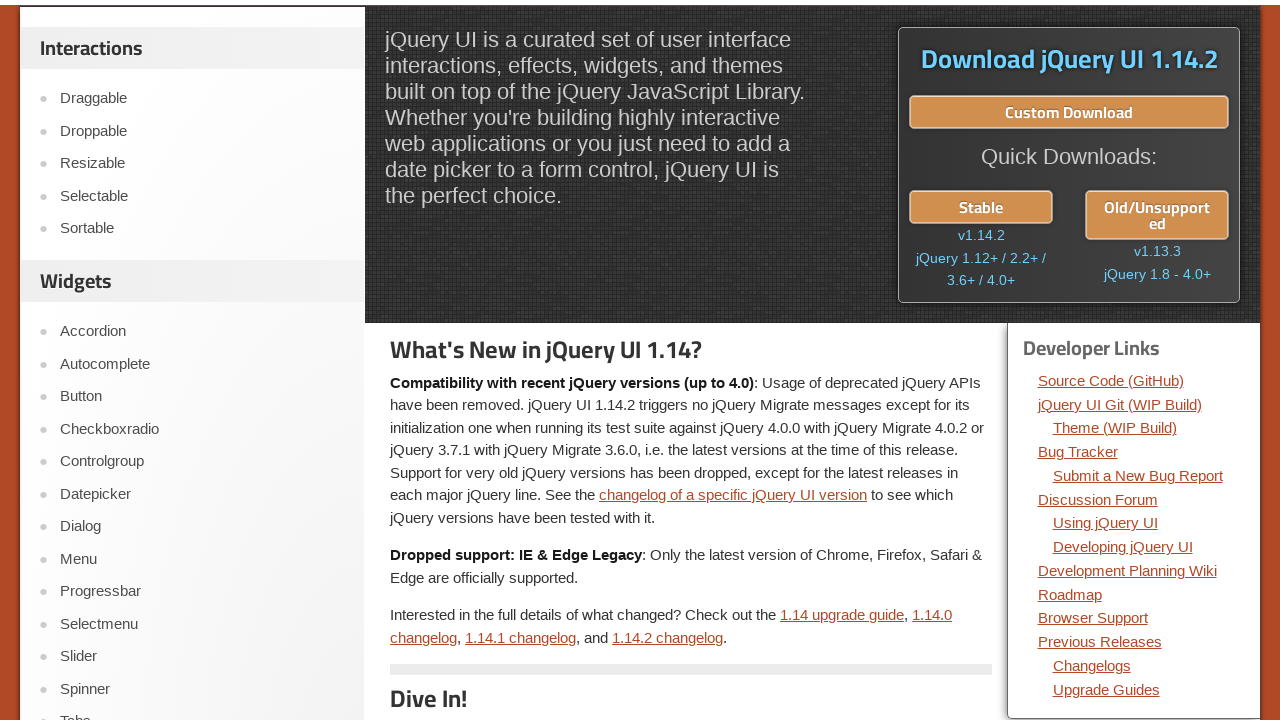

Pressed ArrowDown key (7th press)
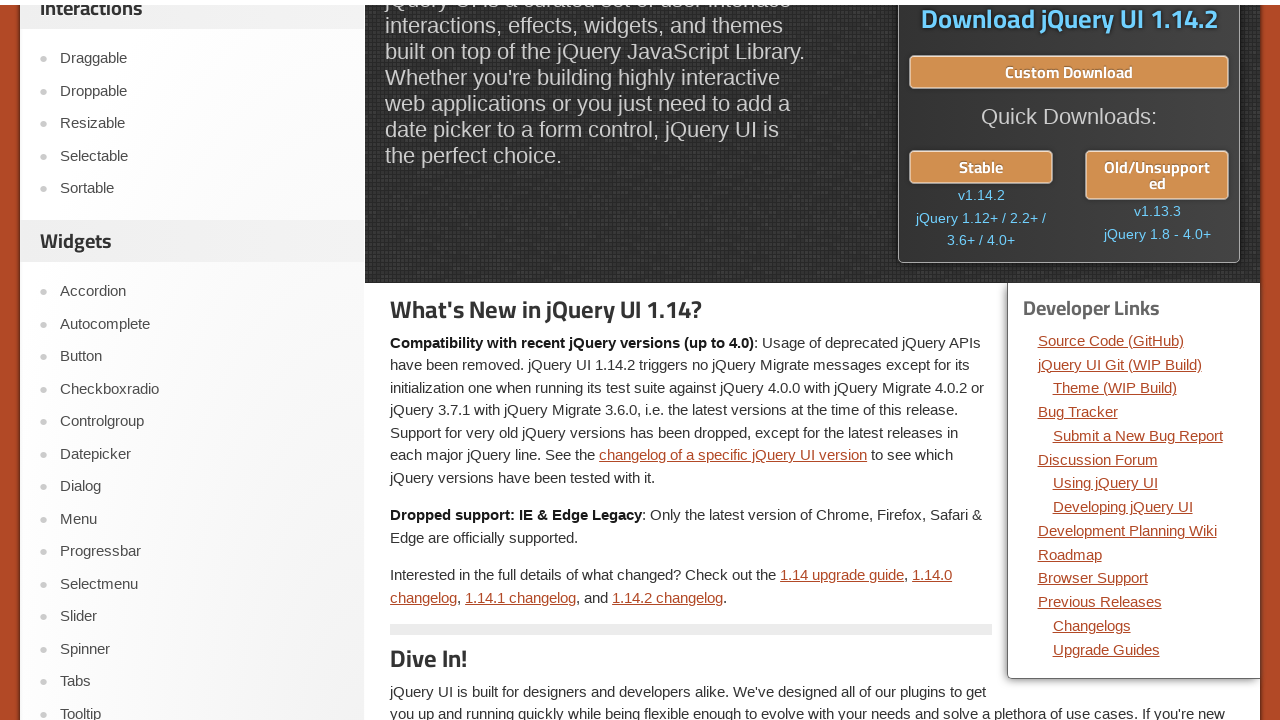

Pressed ArrowUp key (1st press)
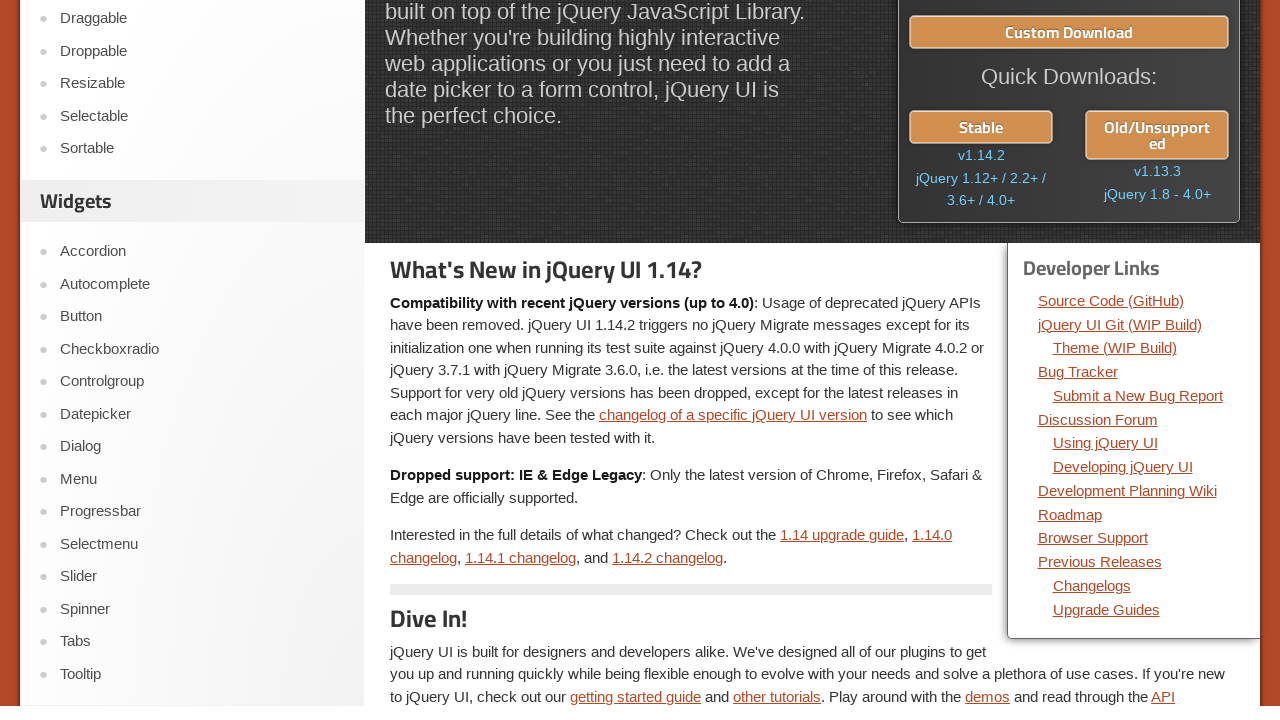

Pressed ArrowUp key (2nd press)
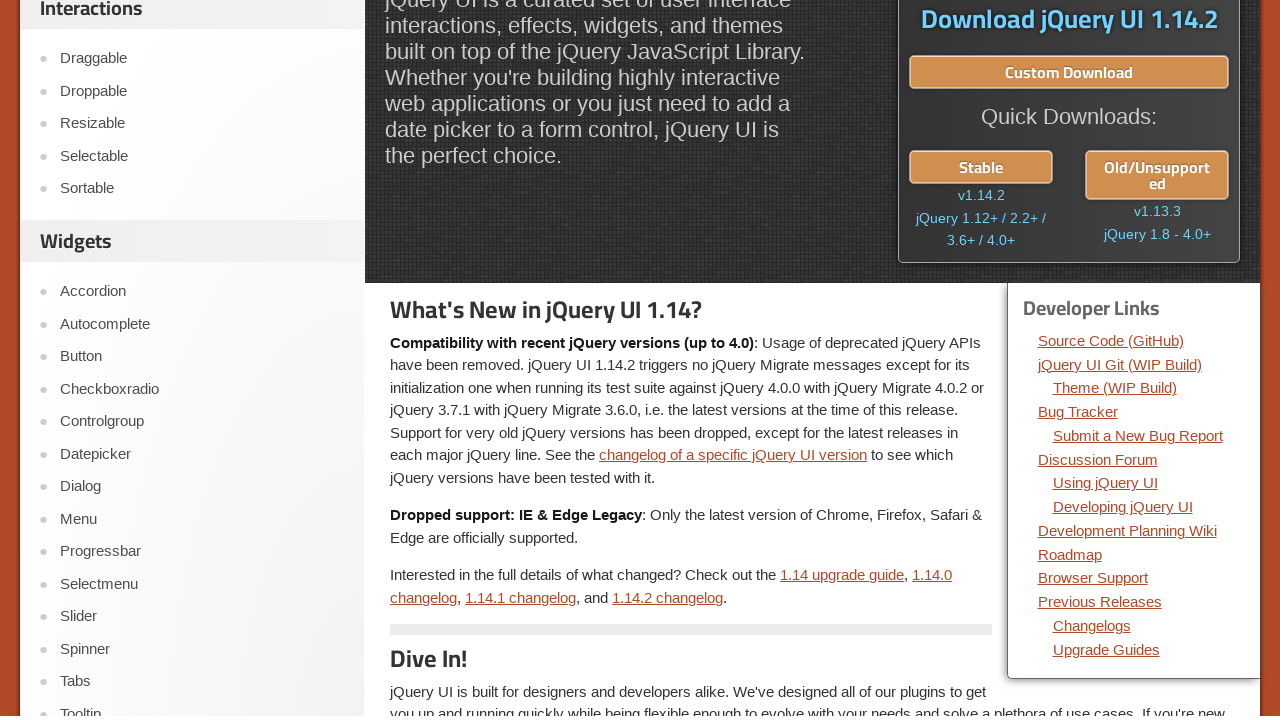

Pressed ArrowUp key (3rd press)
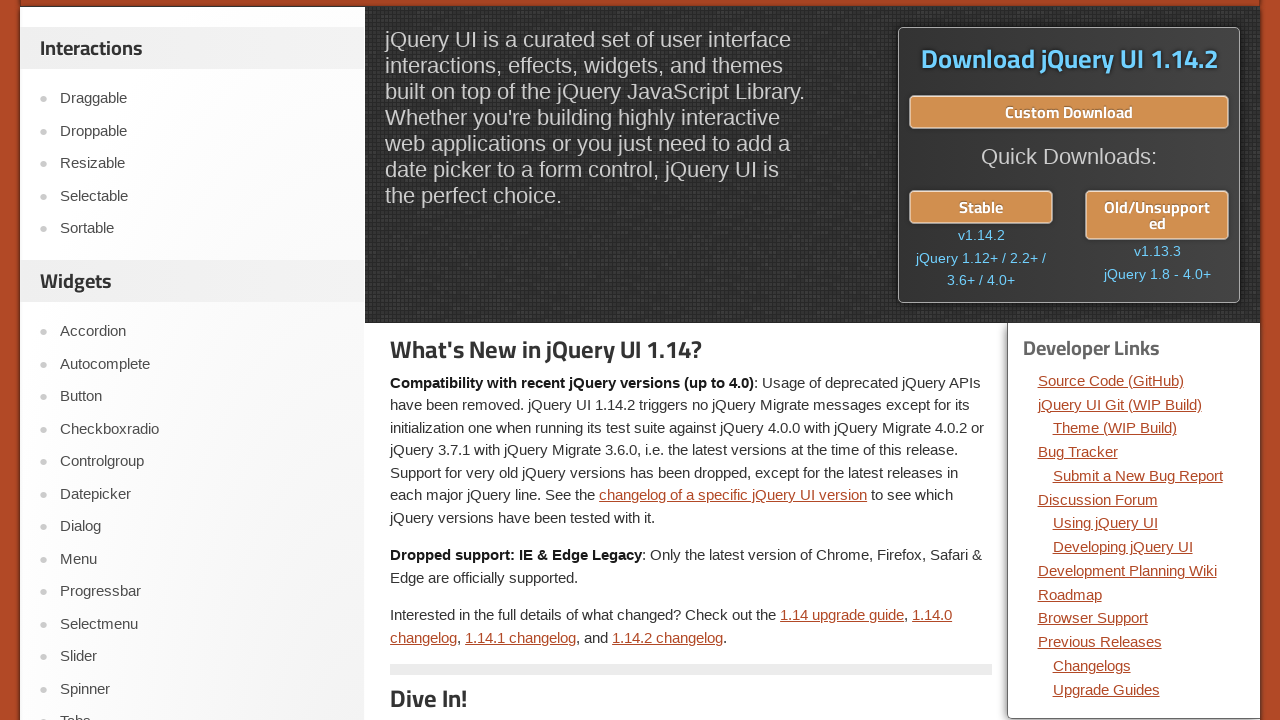

Pressed ArrowRight key
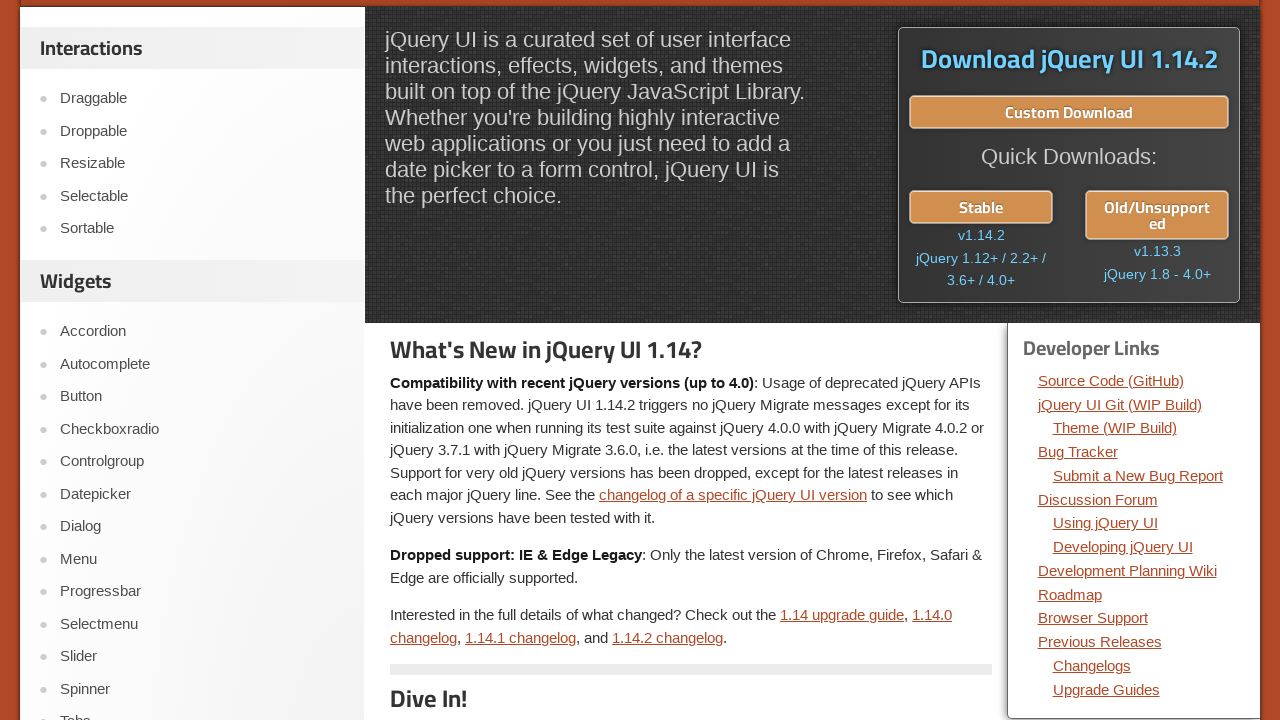

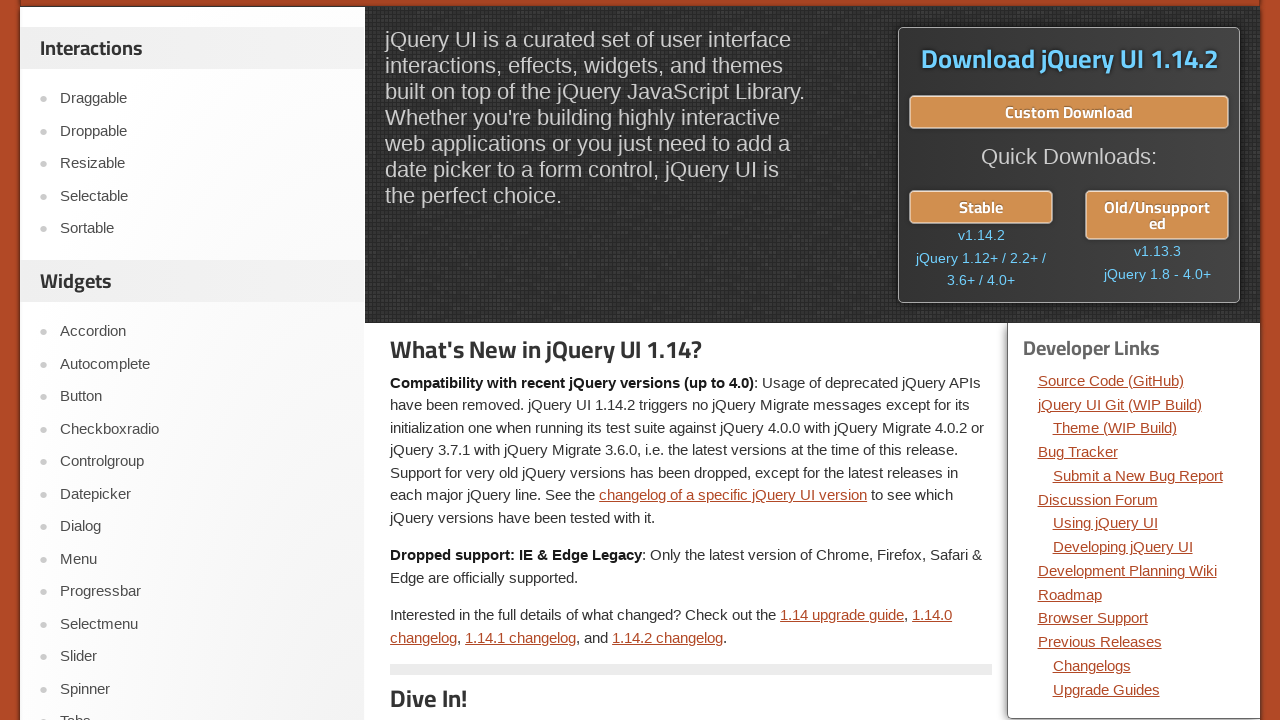